Solves a mathematical challenge by extracting an attribute value, calculating the result, and submitting the form with checkbox and radio button selections

Starting URL: https://suninjuly.github.io/get_attribute.html

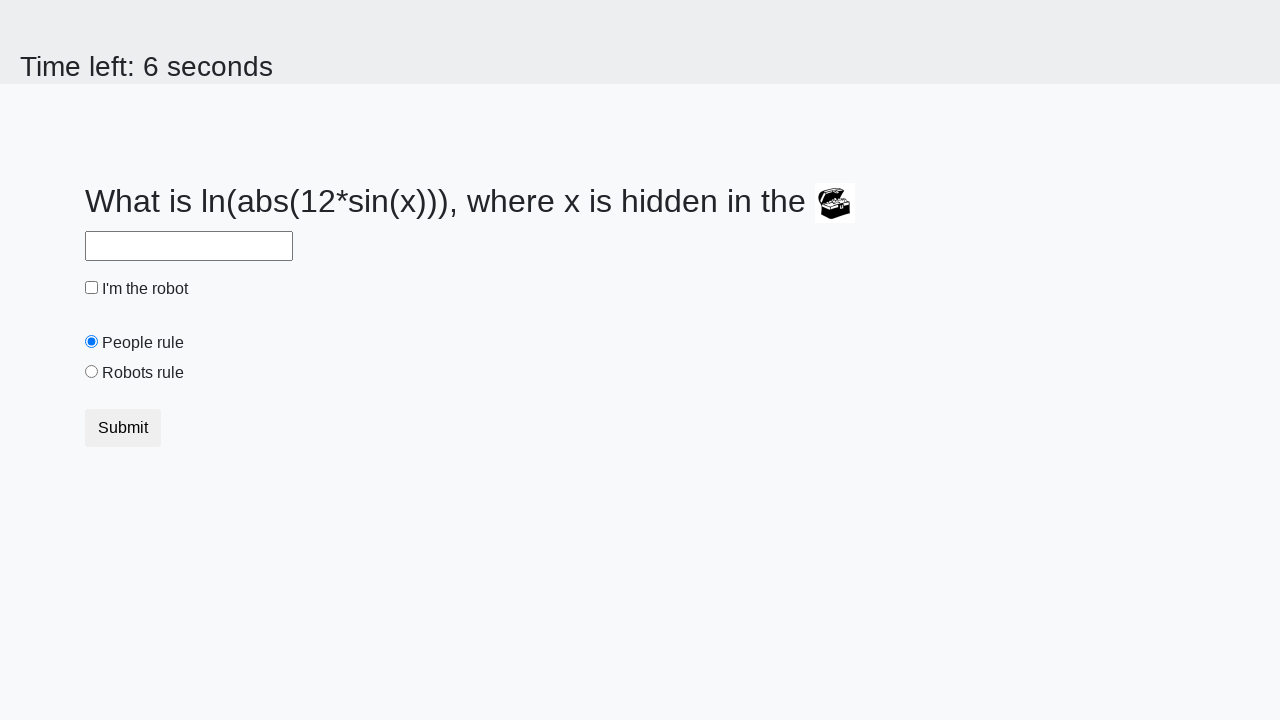

Located treasure element with ID 'treasure'
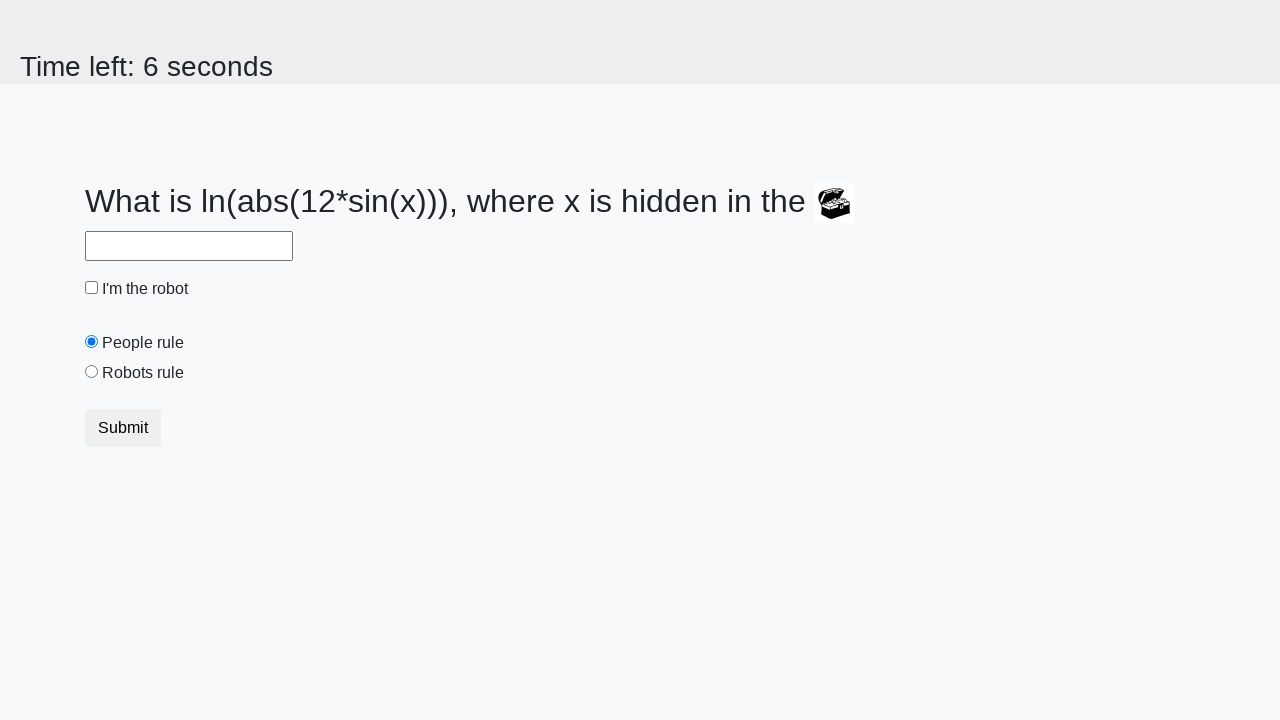

Extracted 'valuex' attribute from treasure element
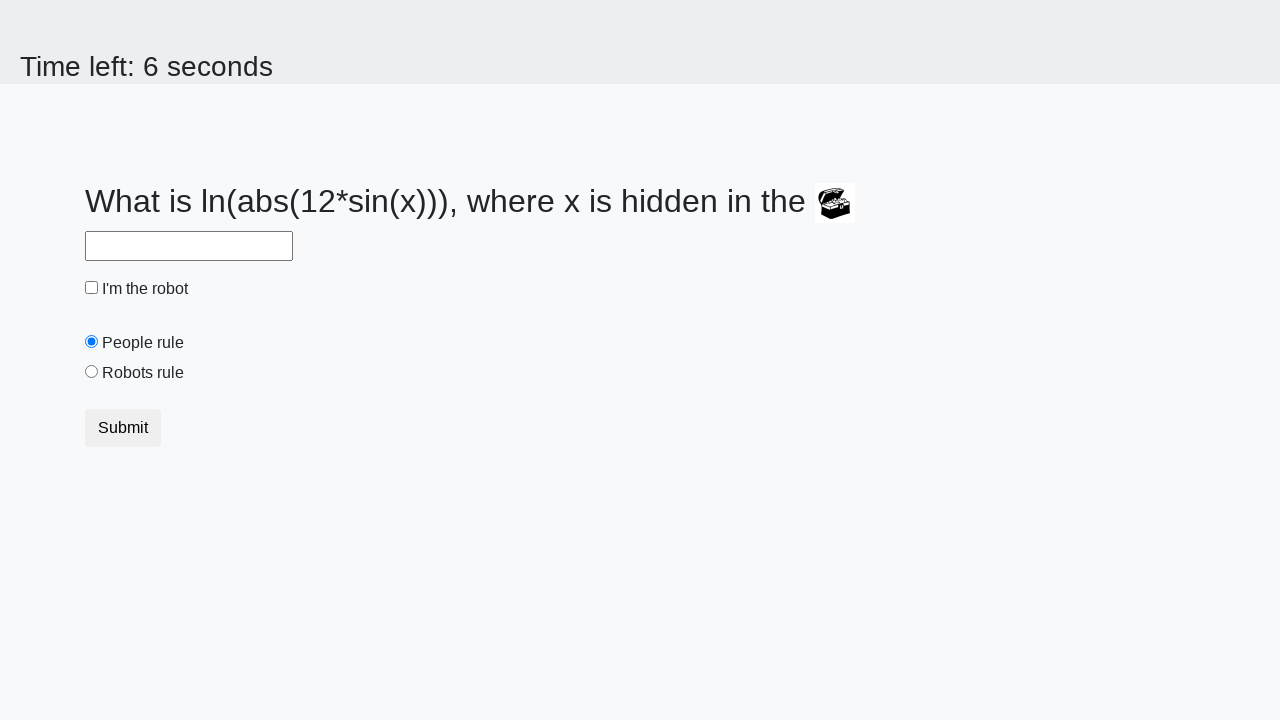

Calculated answer using mathematical formula: 0.927971363231174
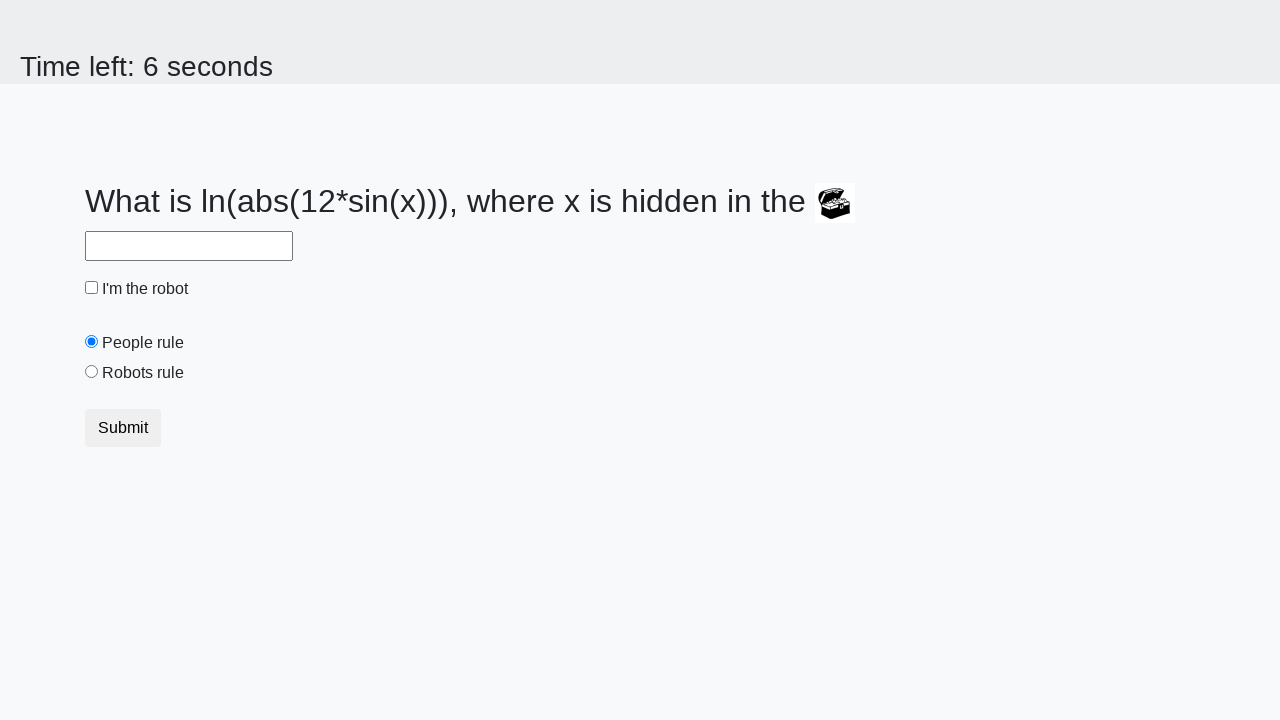

Filled answer field with calculated result on #answer
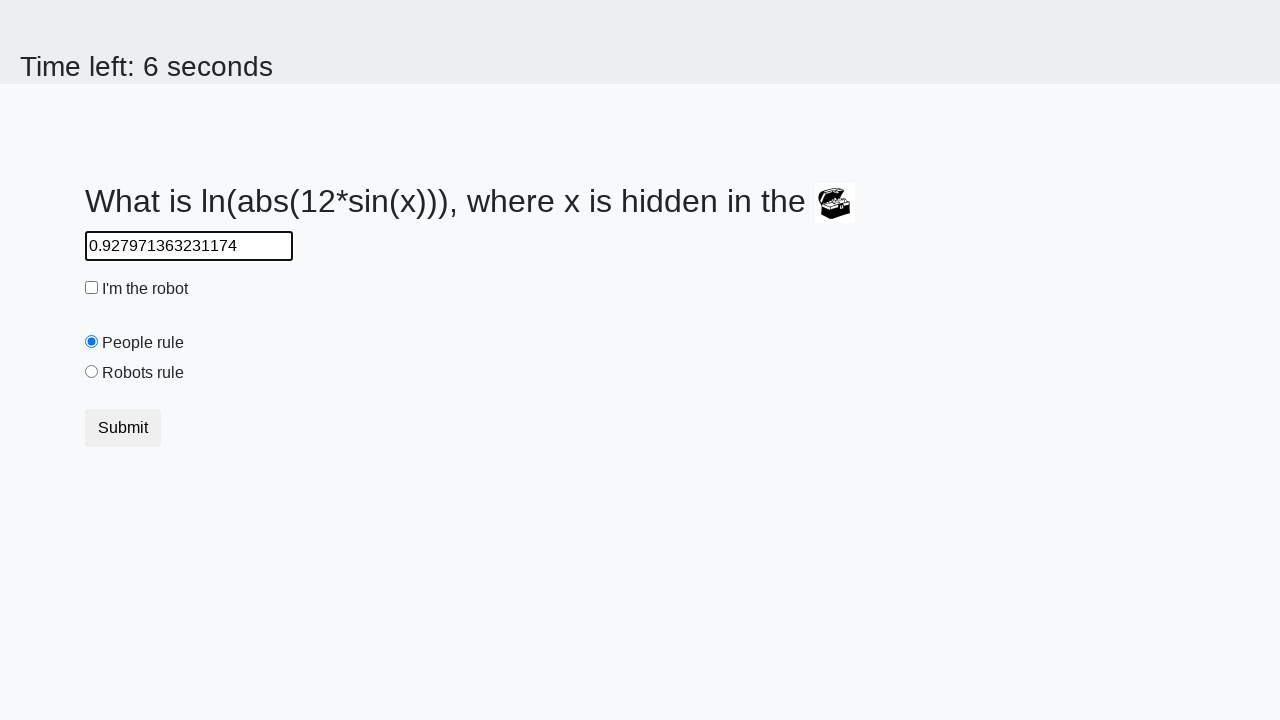

Clicked robot checkbox at (92, 288) on #robotCheckbox
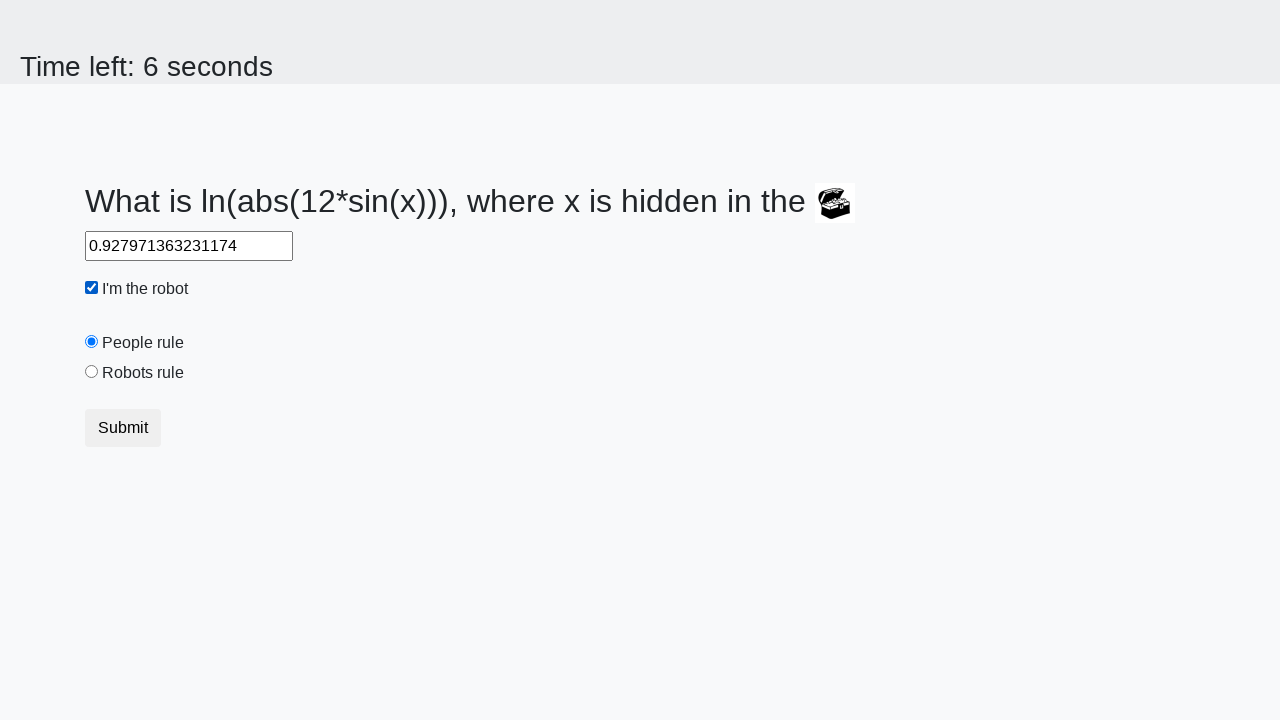

Clicked 'robots rule' radio button at (92, 372) on #robotsRule
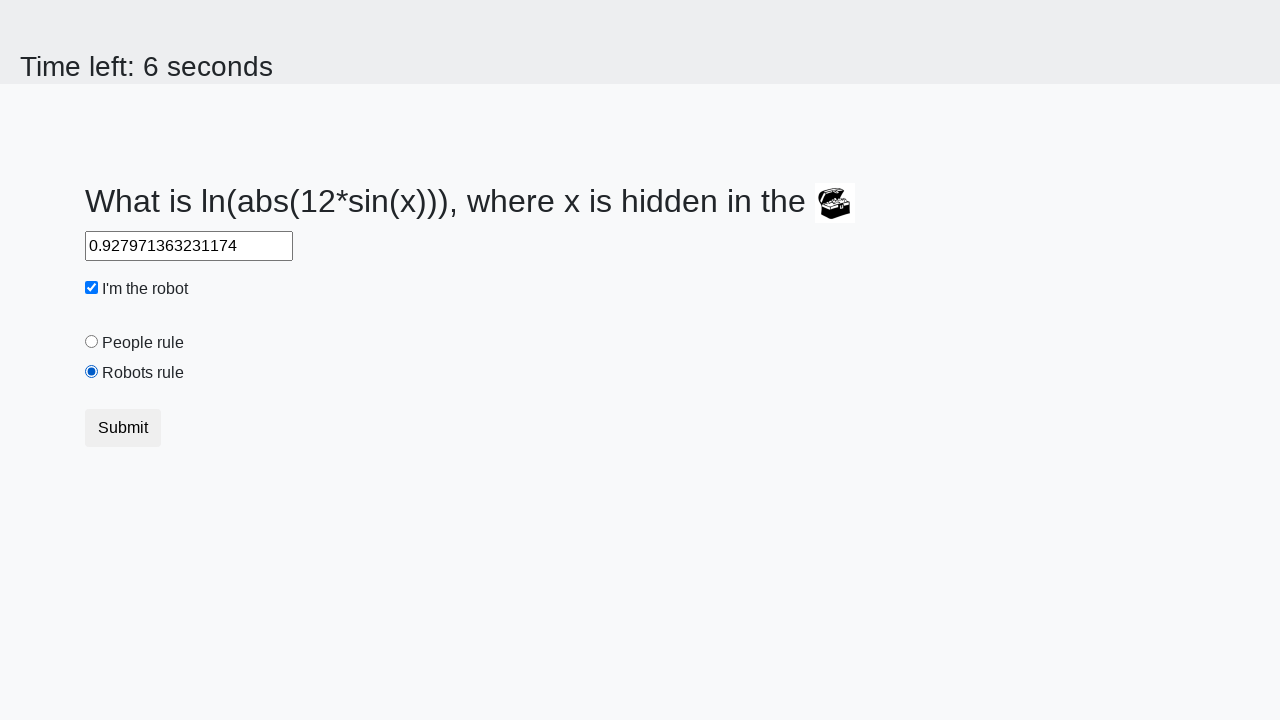

Clicked submit button to complete form submission at (123, 428) on button.btn
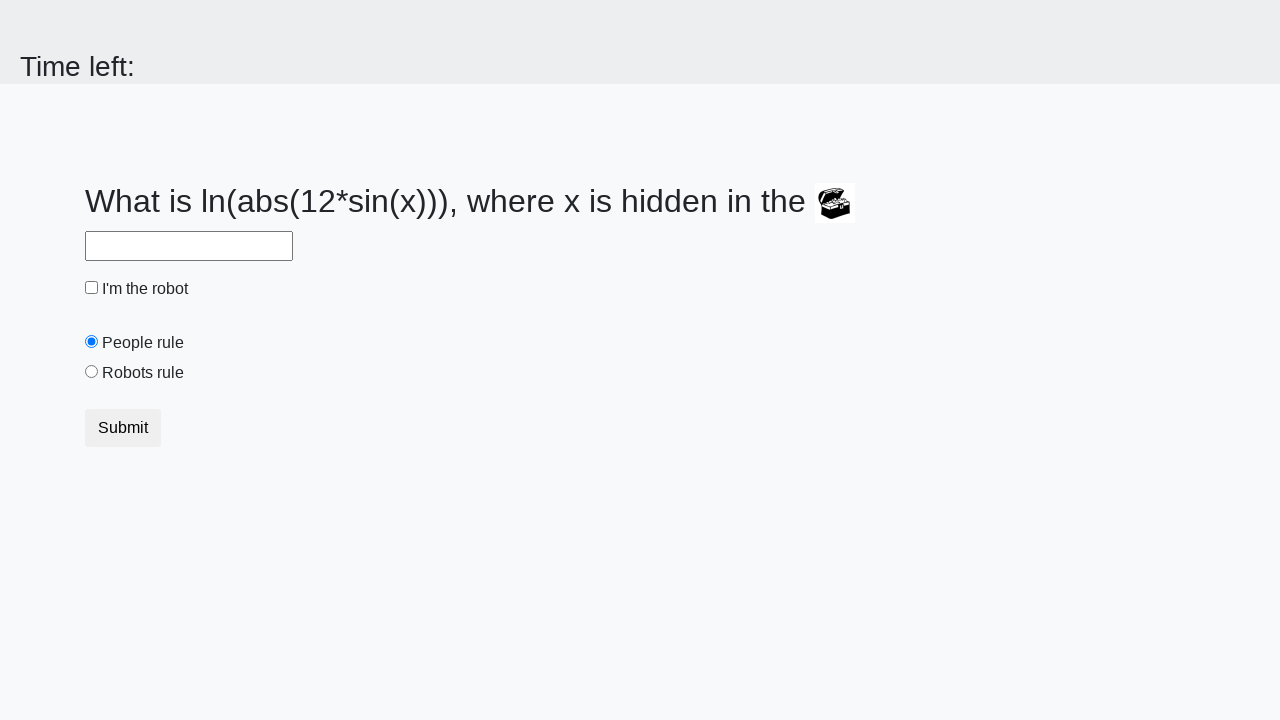

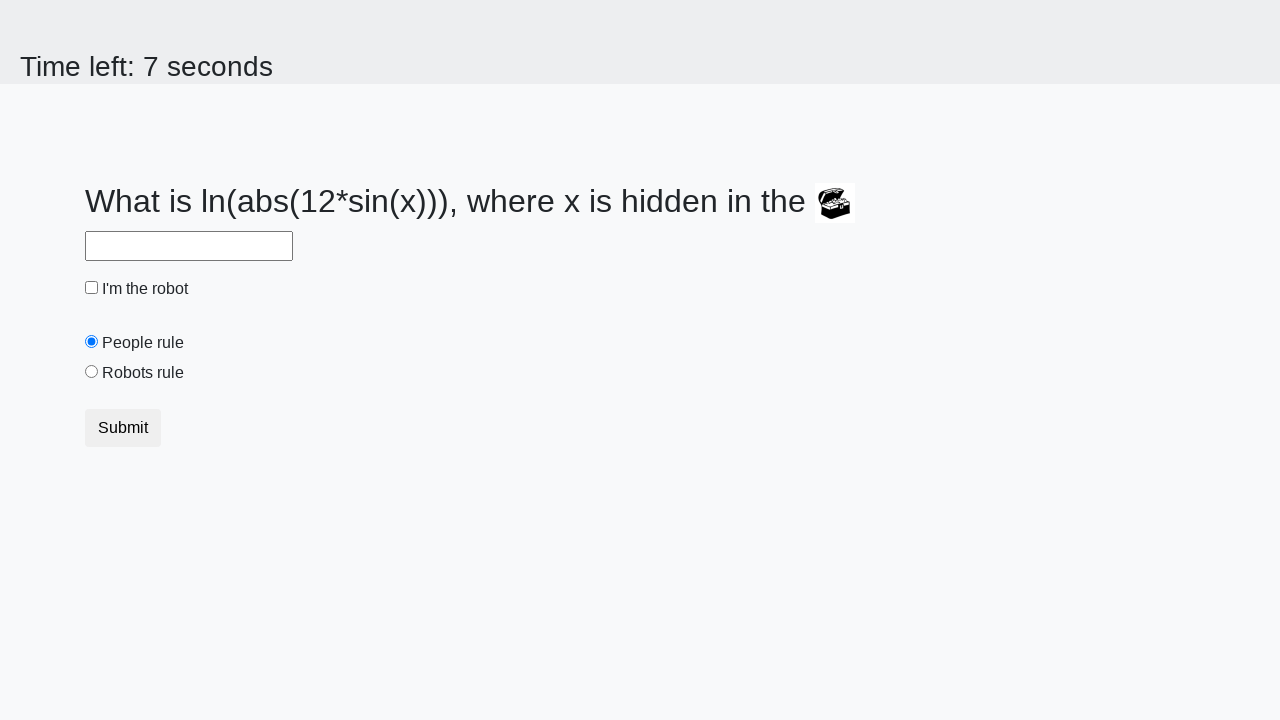